Completes a math exercise form by reading a value from the page, calculating the logarithm of the absolute value of 12*sin(x), filling in the answer, checking a robot checkbox, selecting a radio button, and submitting the form.

Starting URL: http://suninjuly.github.io/math.html

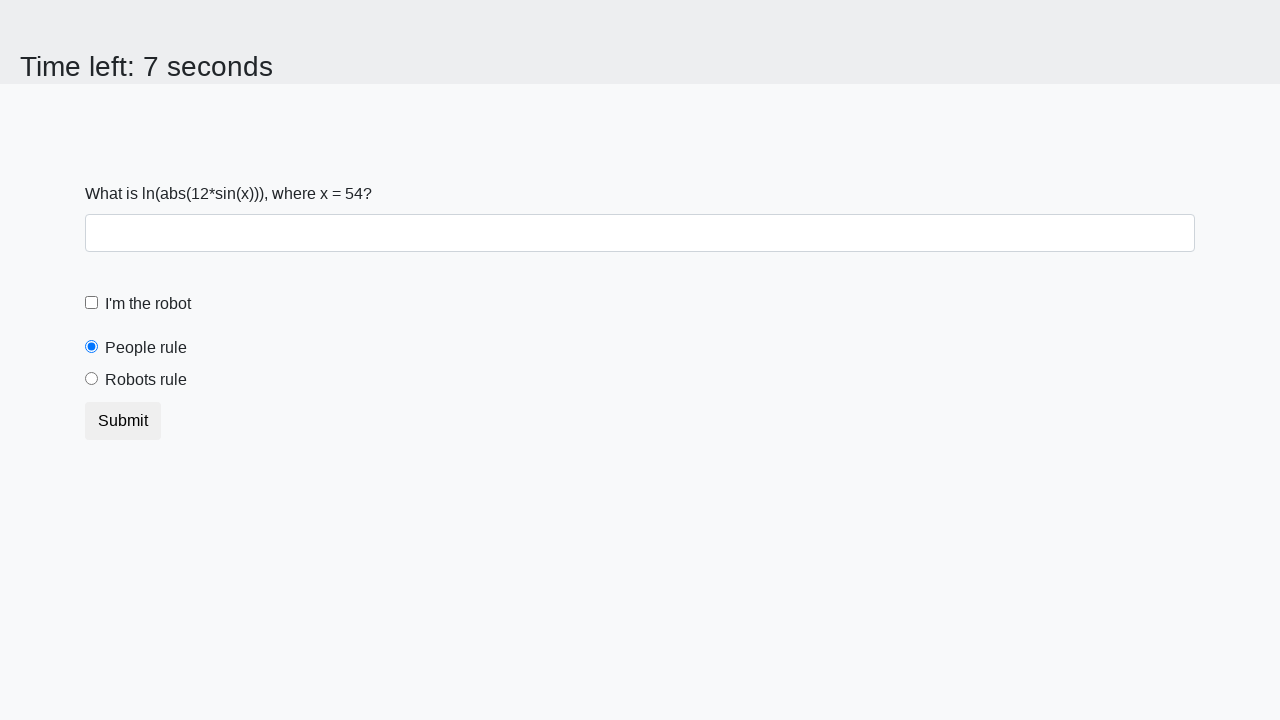

Read x value from page element
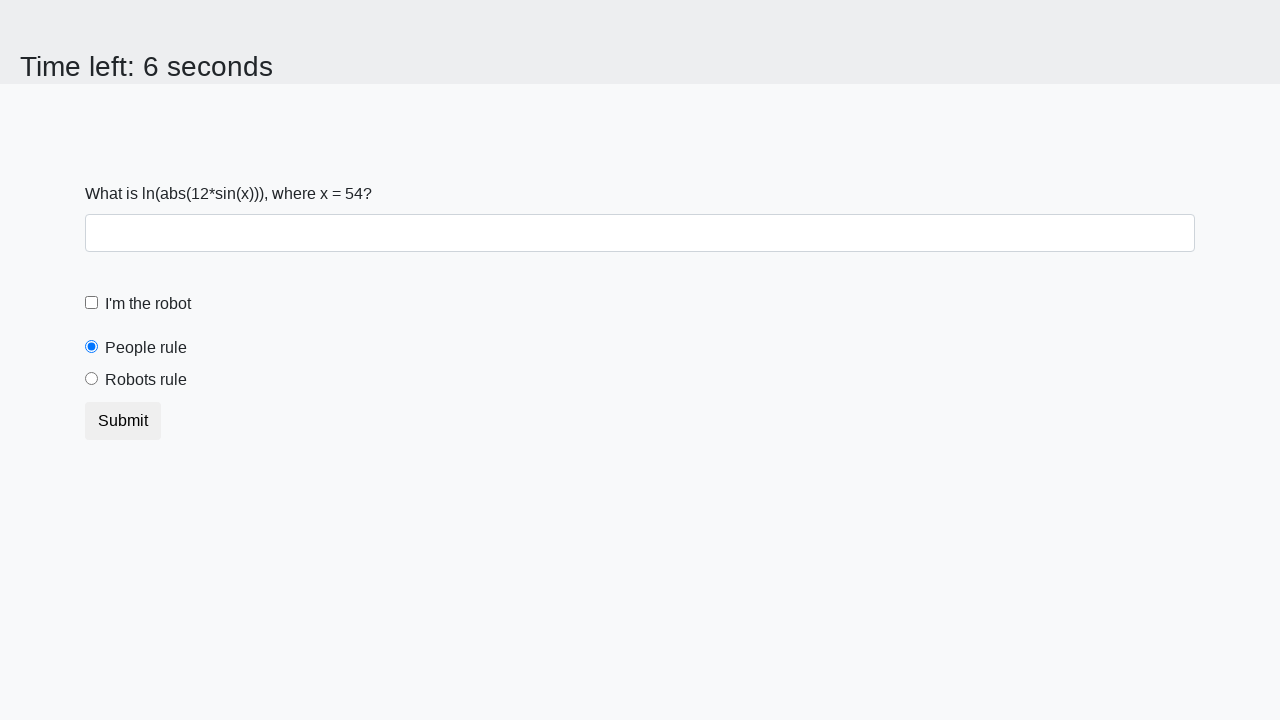

Calculated logarithm of absolute value of 12*sin(x) = 1.902923400379627
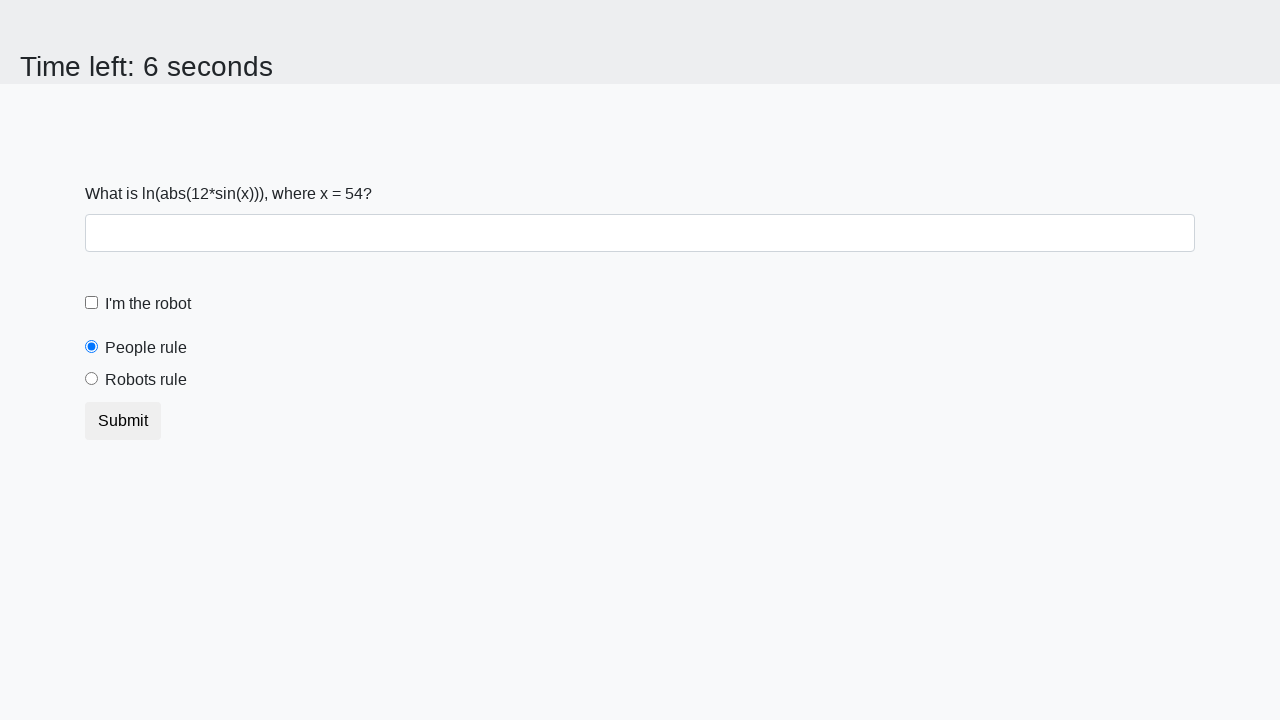

Filled answer field with calculated value 1.902923400379627 on #answer
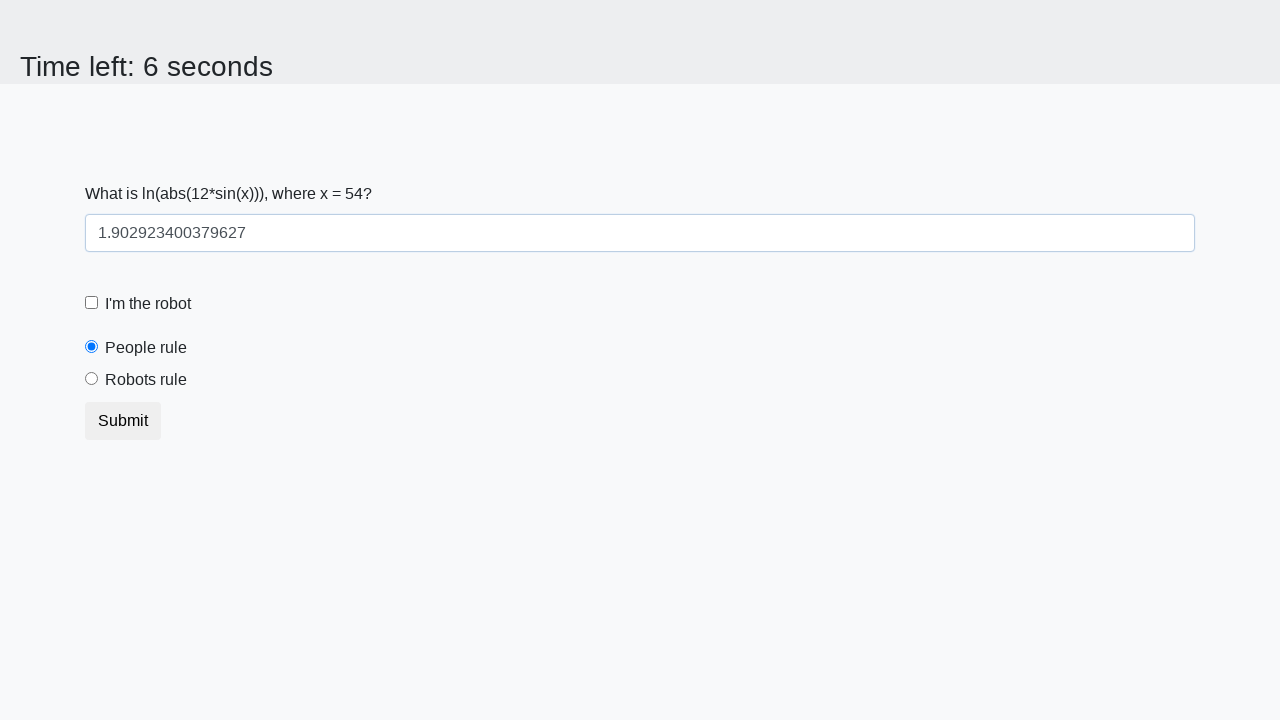

Checked the robot checkbox at (92, 303) on #robotCheckbox
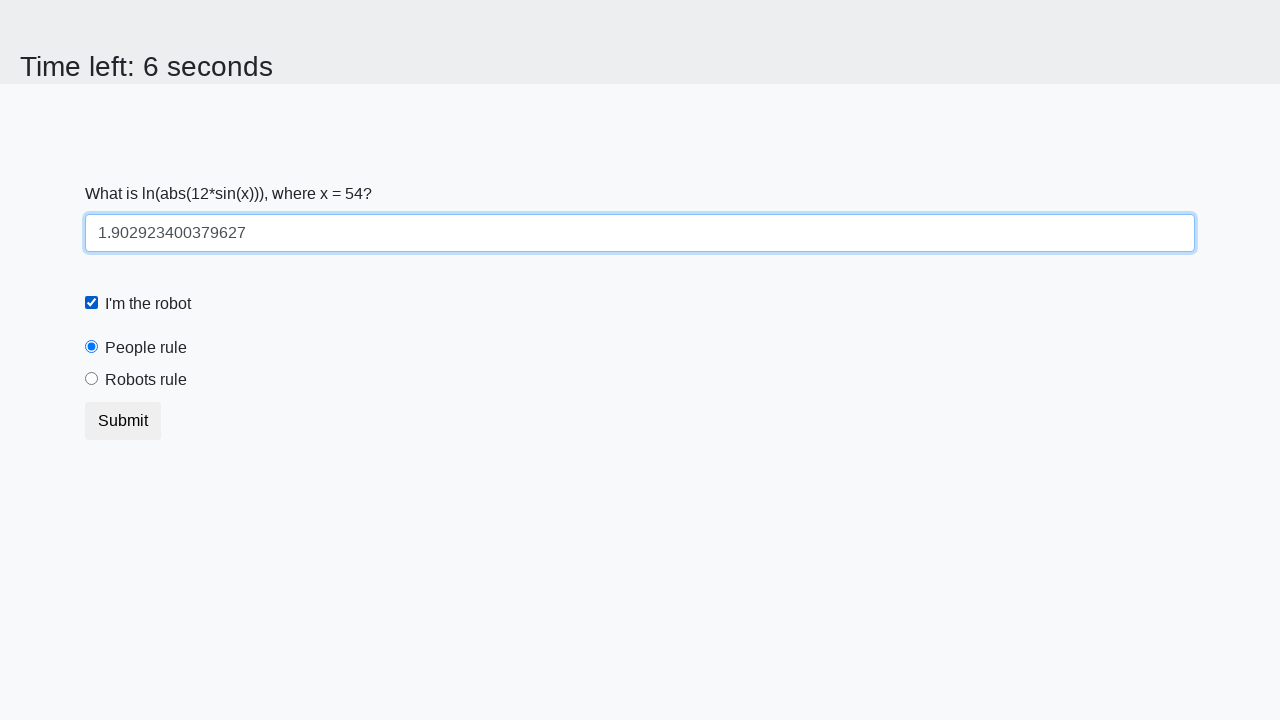

Selected the robots rule radio button at (92, 379) on #robotsRule
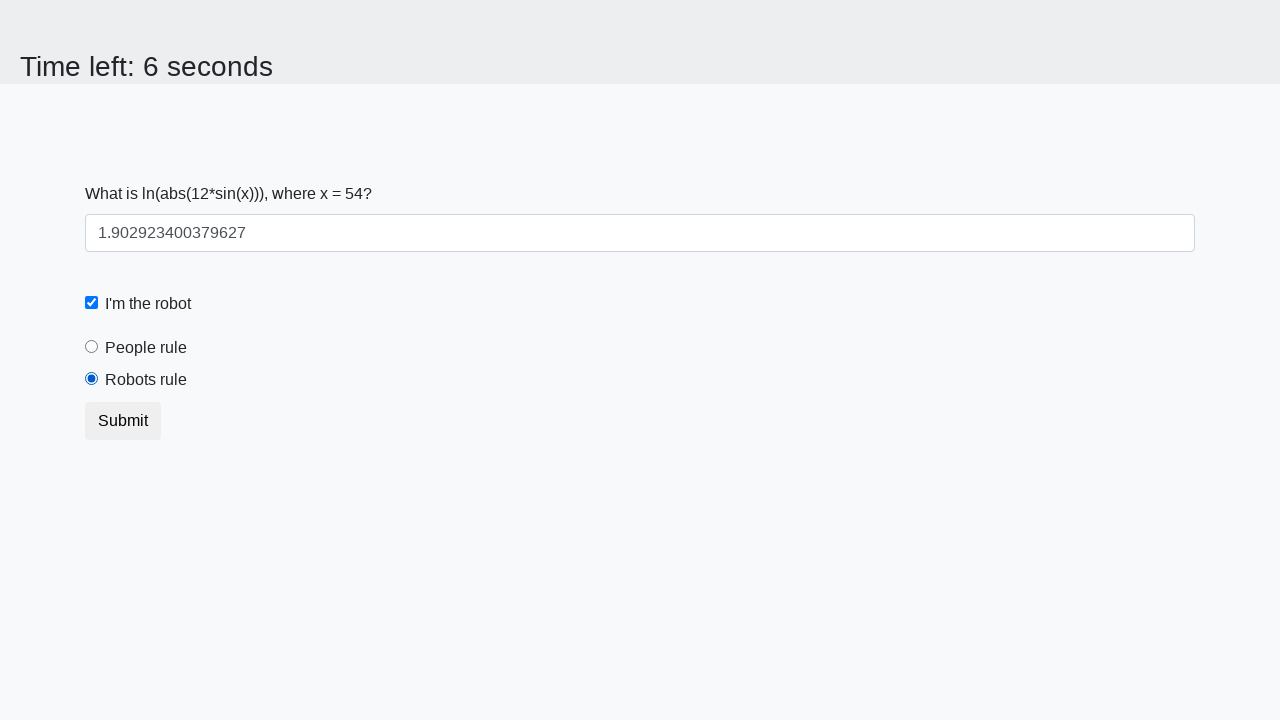

Clicked the submit button to complete the form at (123, 421) on button
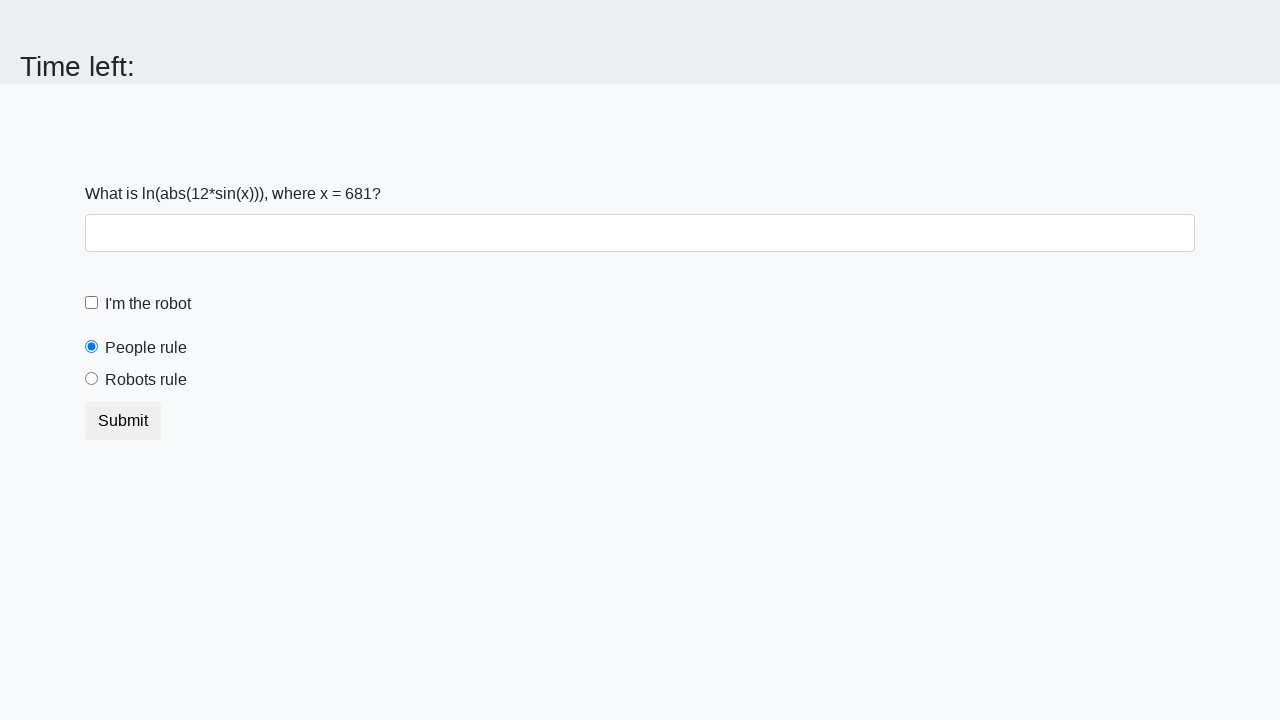

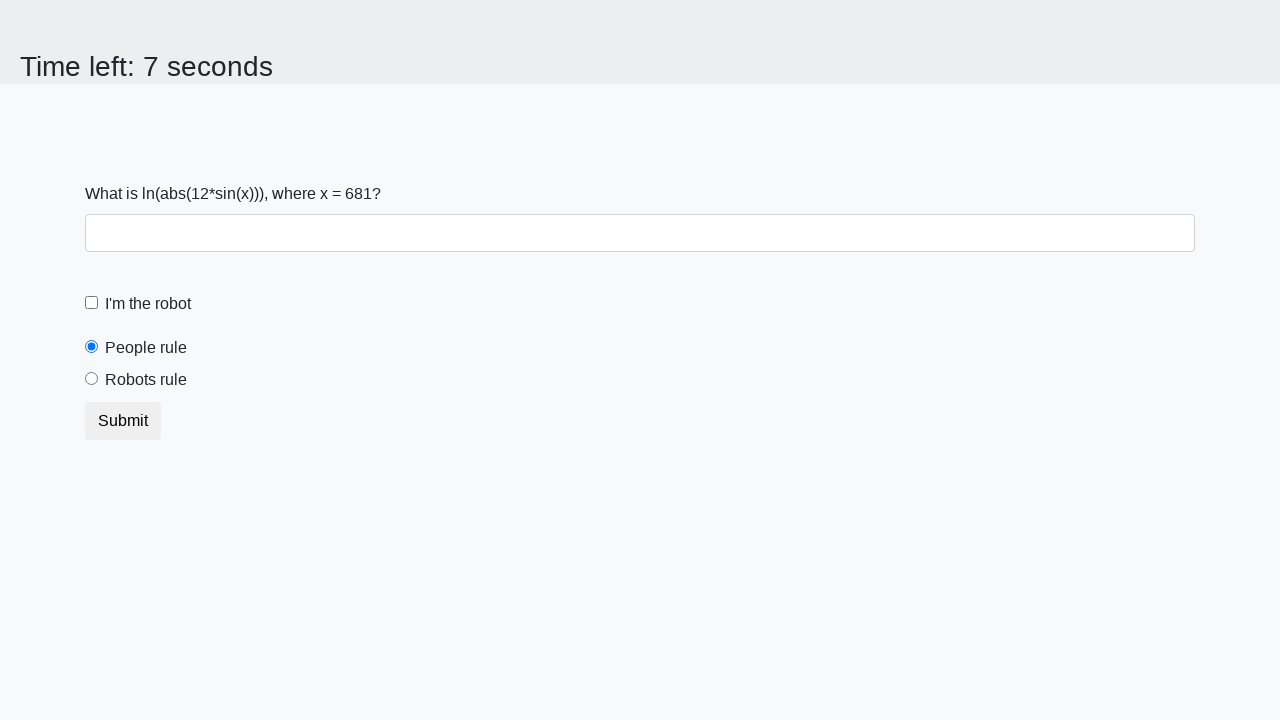